Tests window handling by opening a help link in a new window and switching between the main window and the help window

Starting URL: http://accounts.google.com/signup

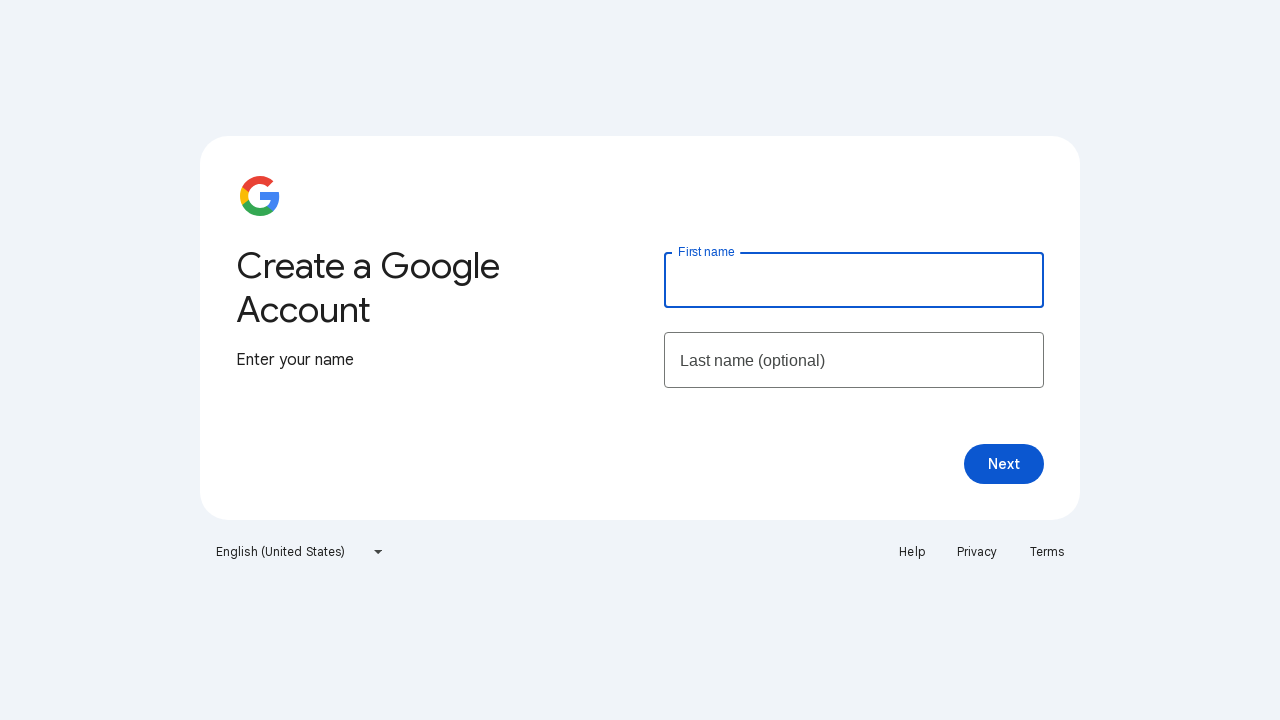

Clicked Help link to open new window at (912, 552) on text=Help
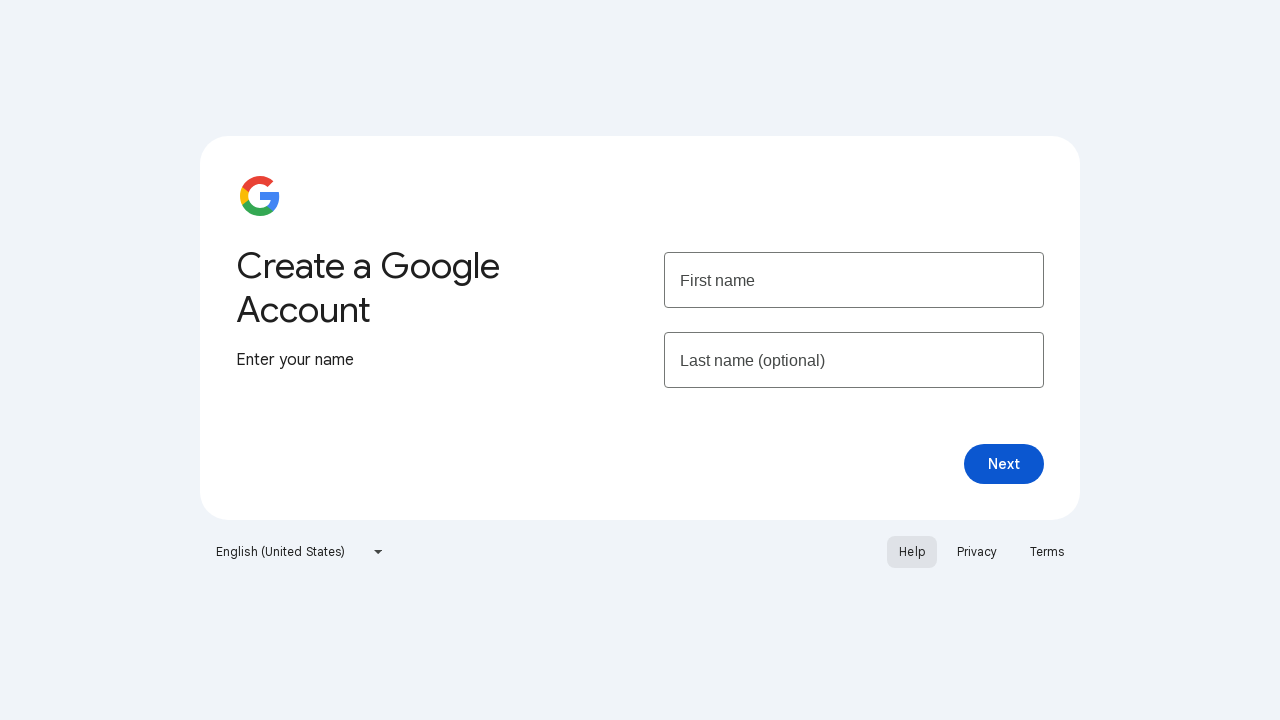

New help window opened
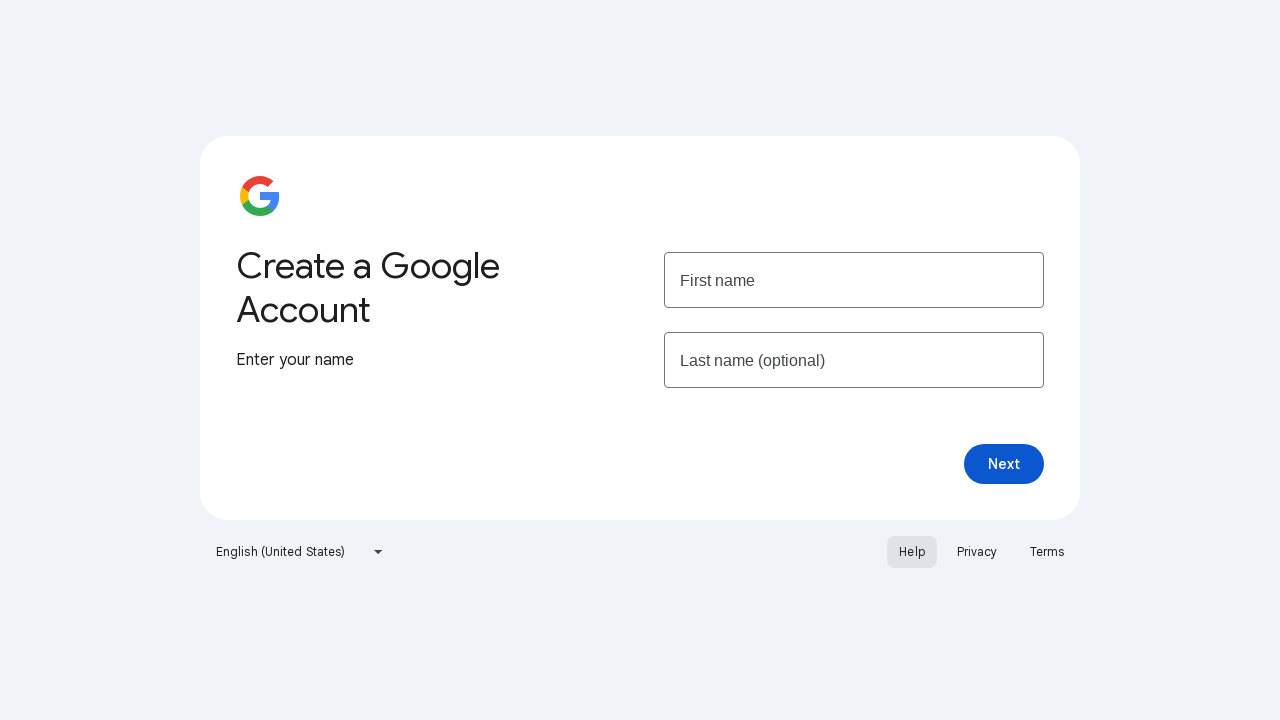

Help window finished loading
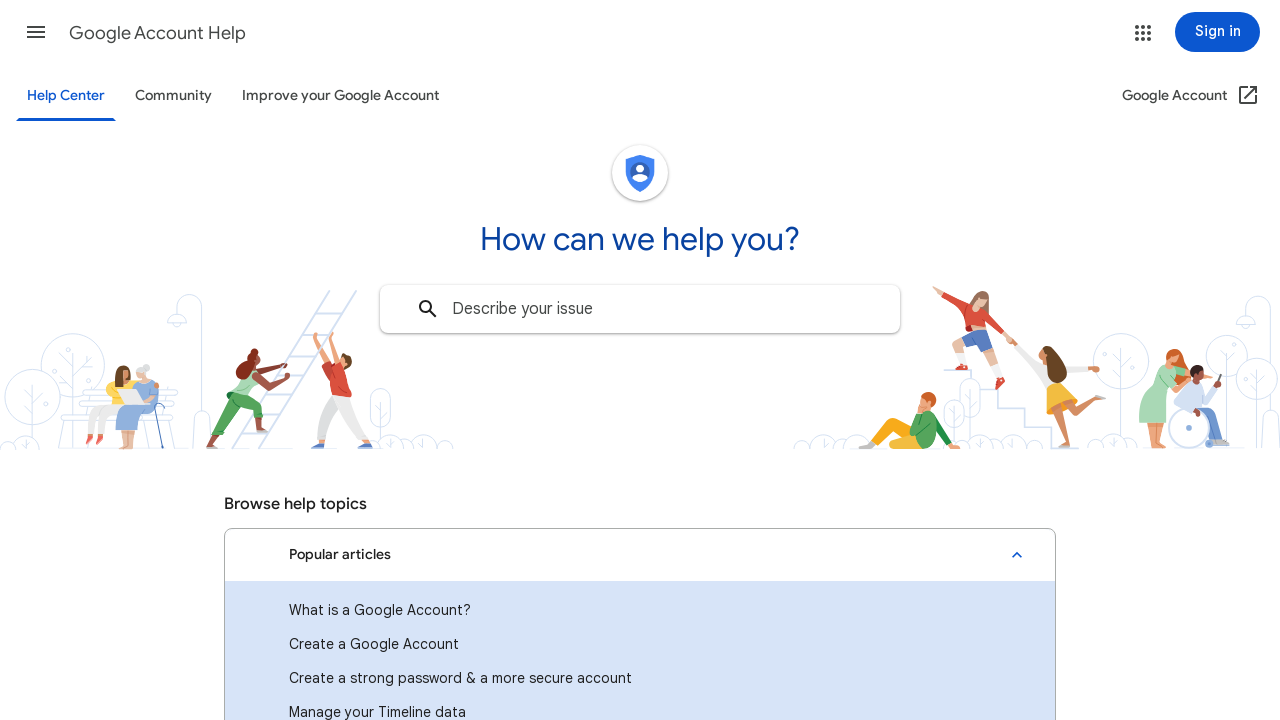

Stored references to main page and help page
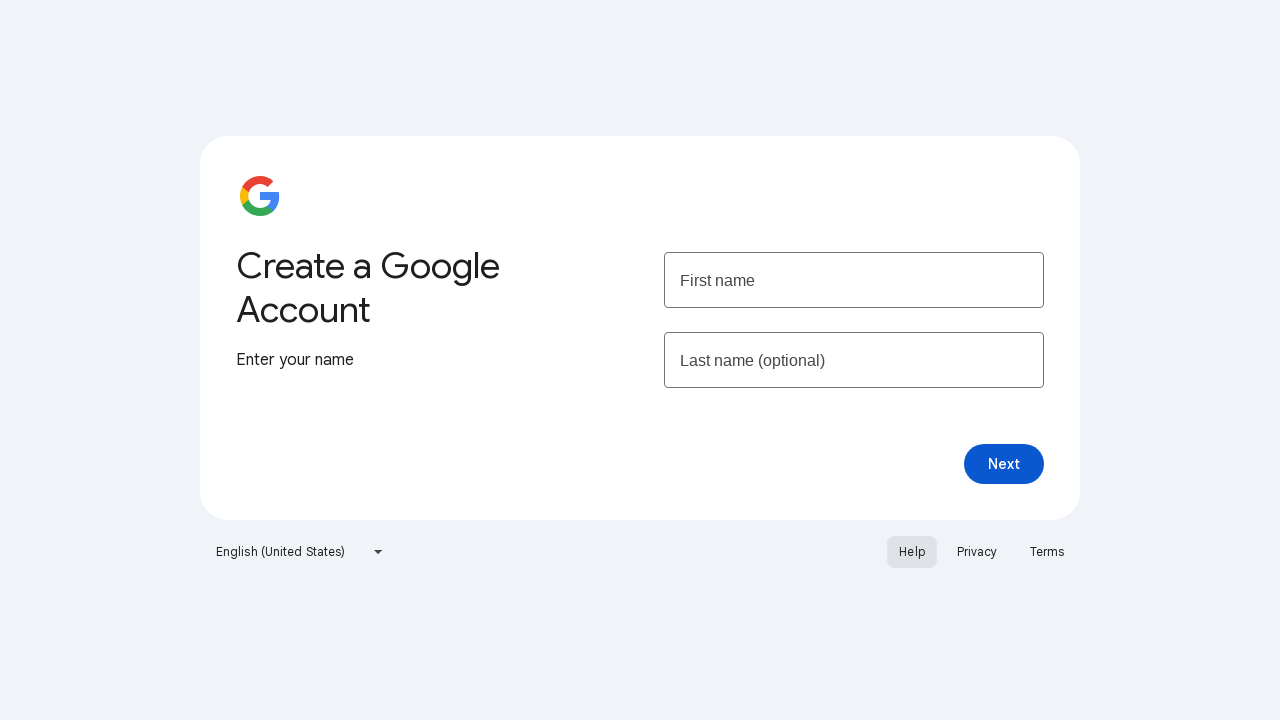

Switched focus back to main page
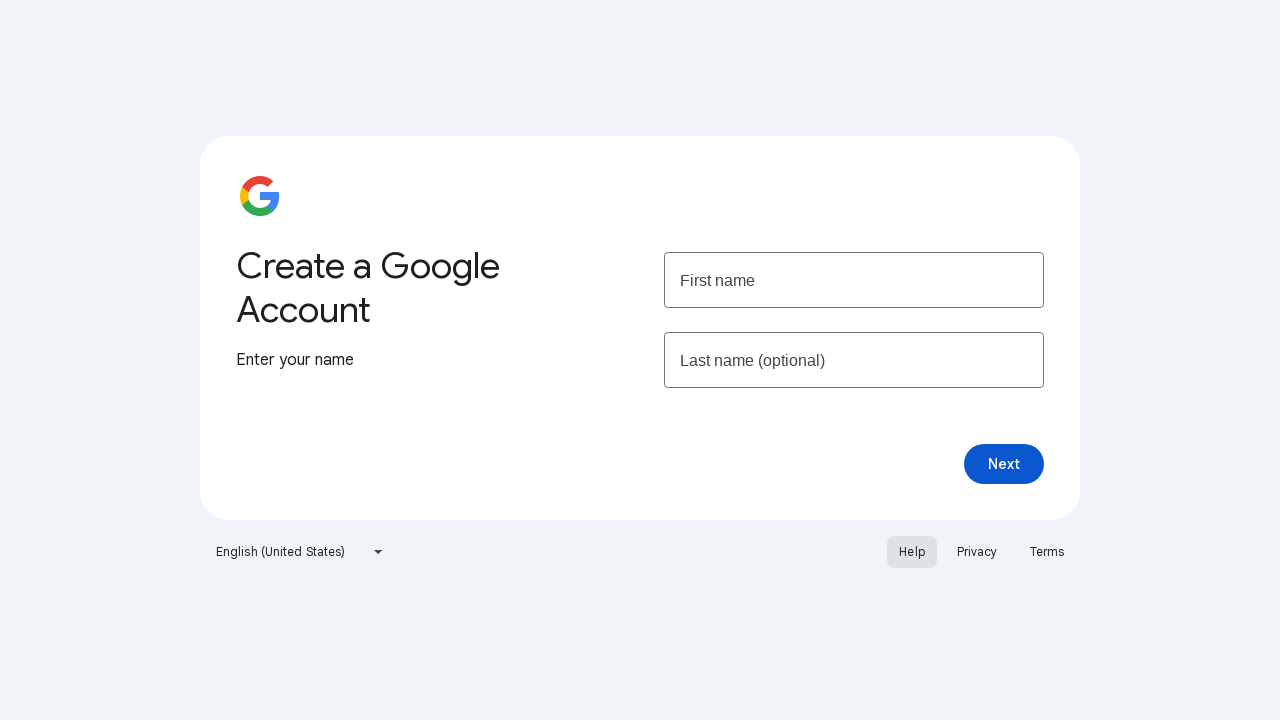

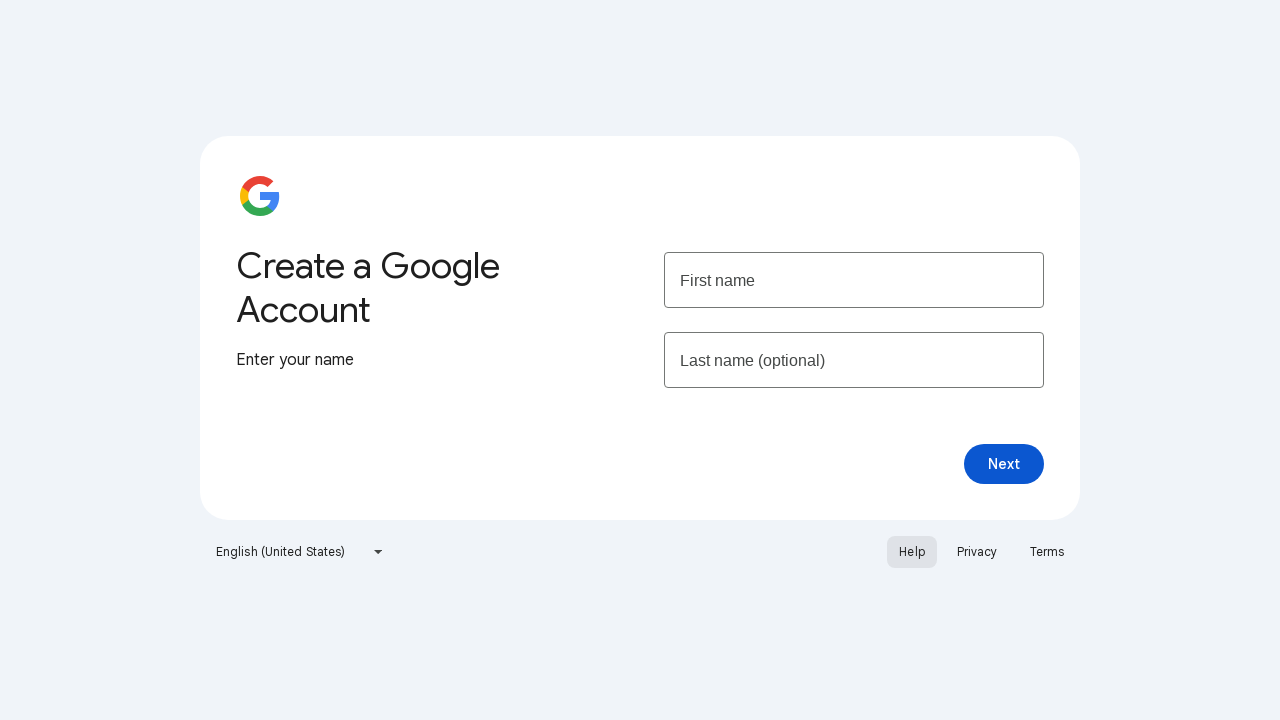